Tests registration form validation by entering mismatched password confirmation and verifying the error message

Starting URL: https://alada.vn/tai-khoan/dang-ky.html

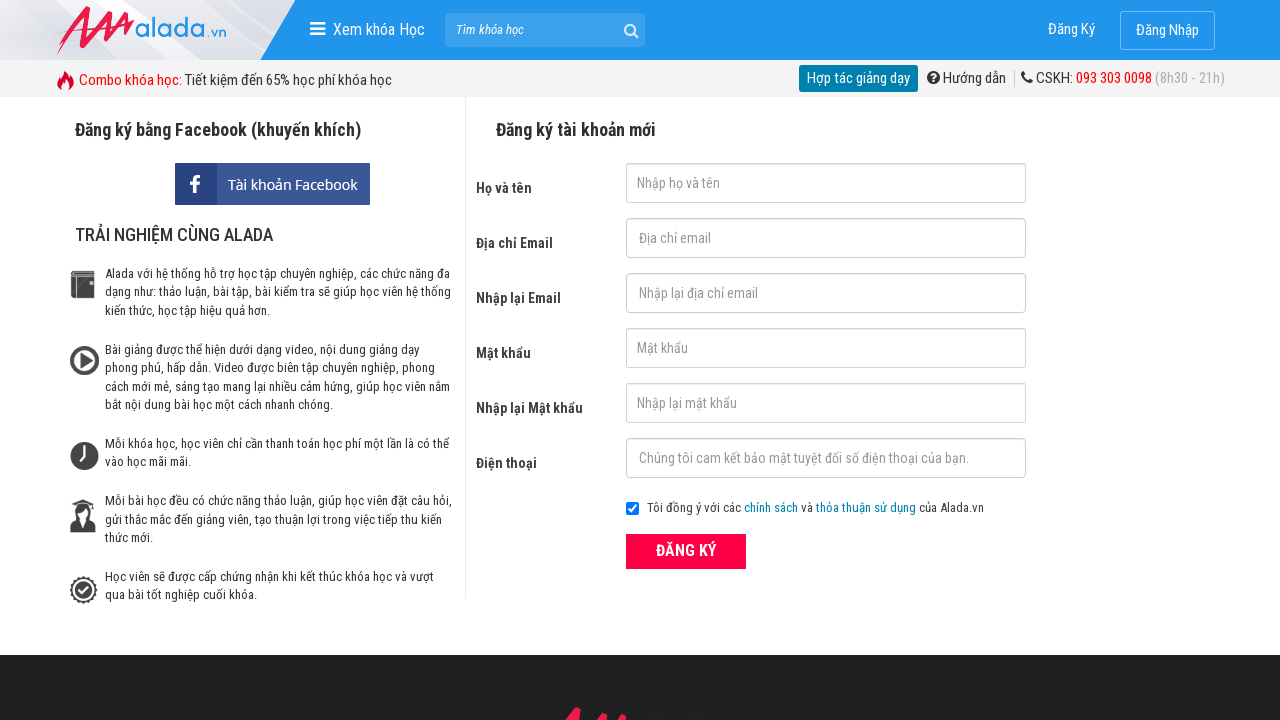

Filled first name field with 'Trần Thị Oanh' on input#txtFirstname
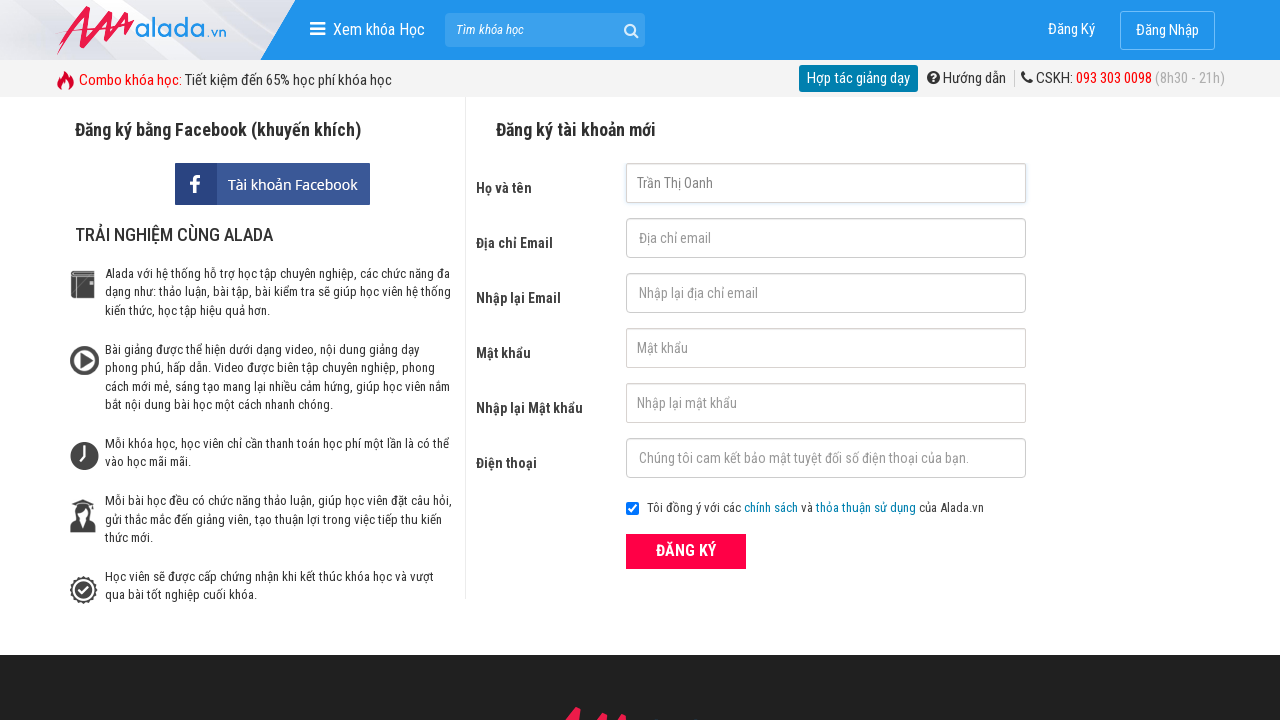

Filled email field with 'oanhtt@gmail.com' on input#txtEmail
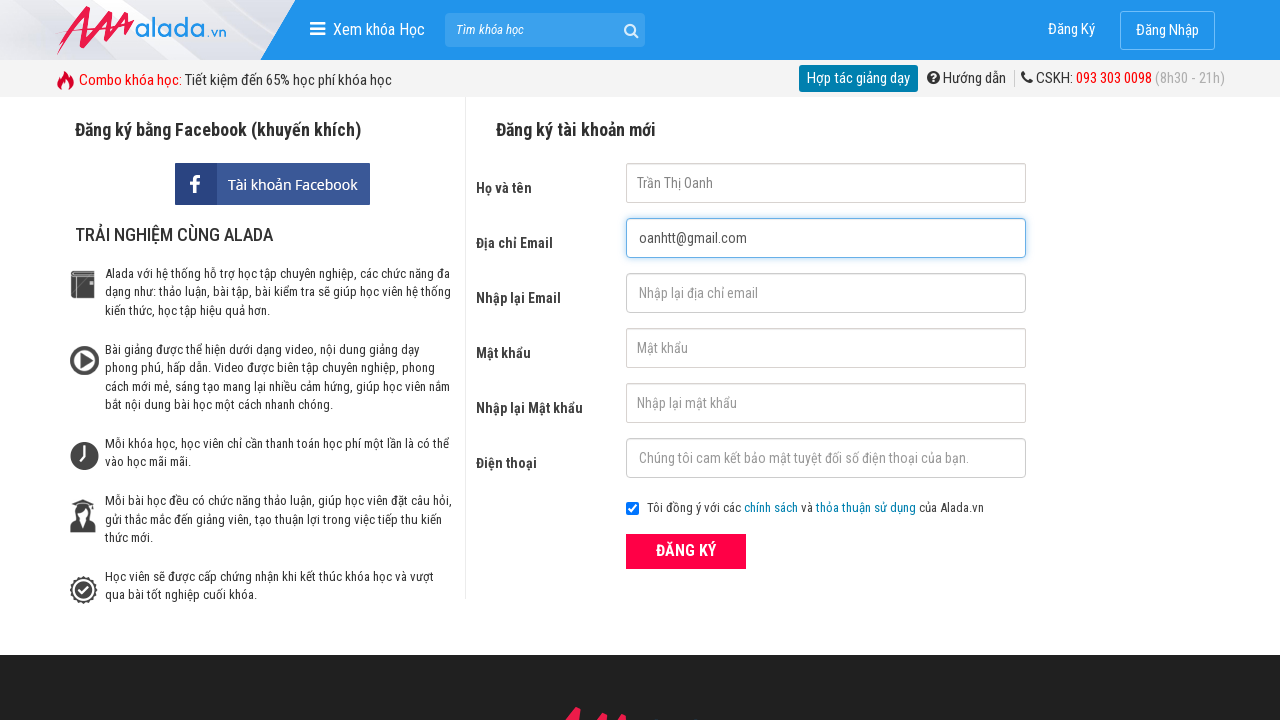

Filled confirm email field with 'oanhtt@gmail.com' on input#txtCEmail
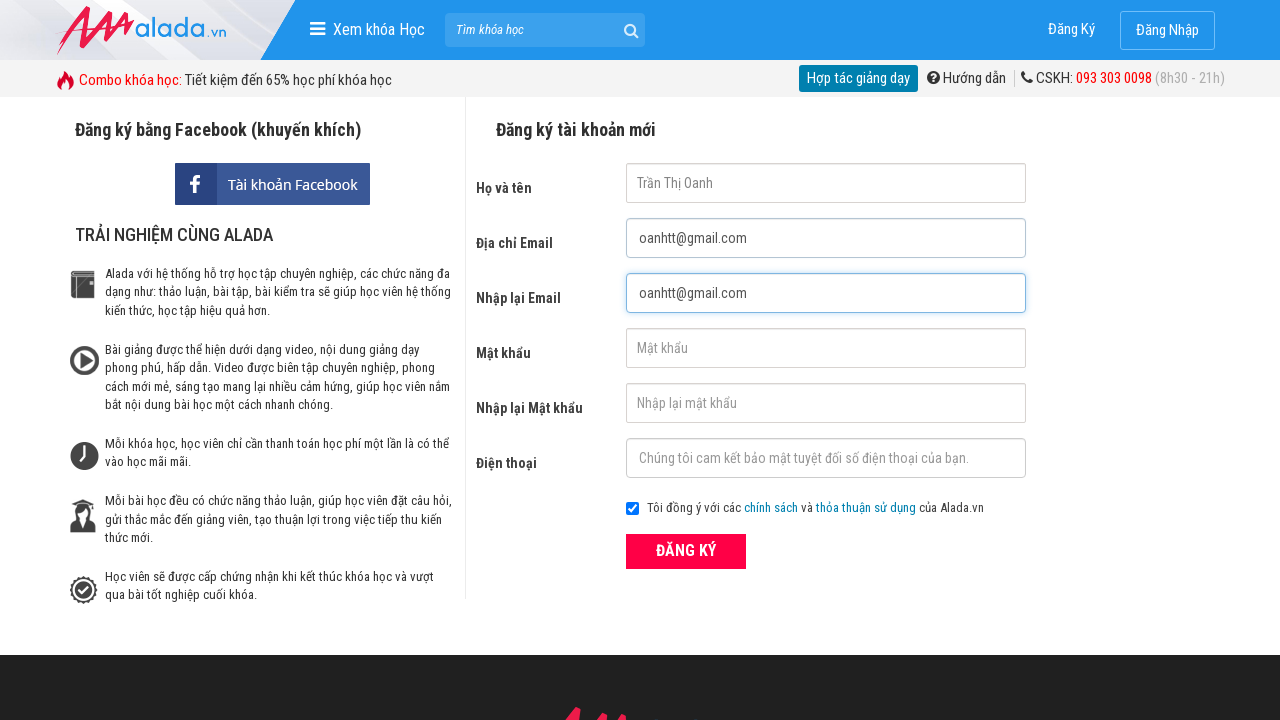

Filled password field with '123456' on input#txtPassword
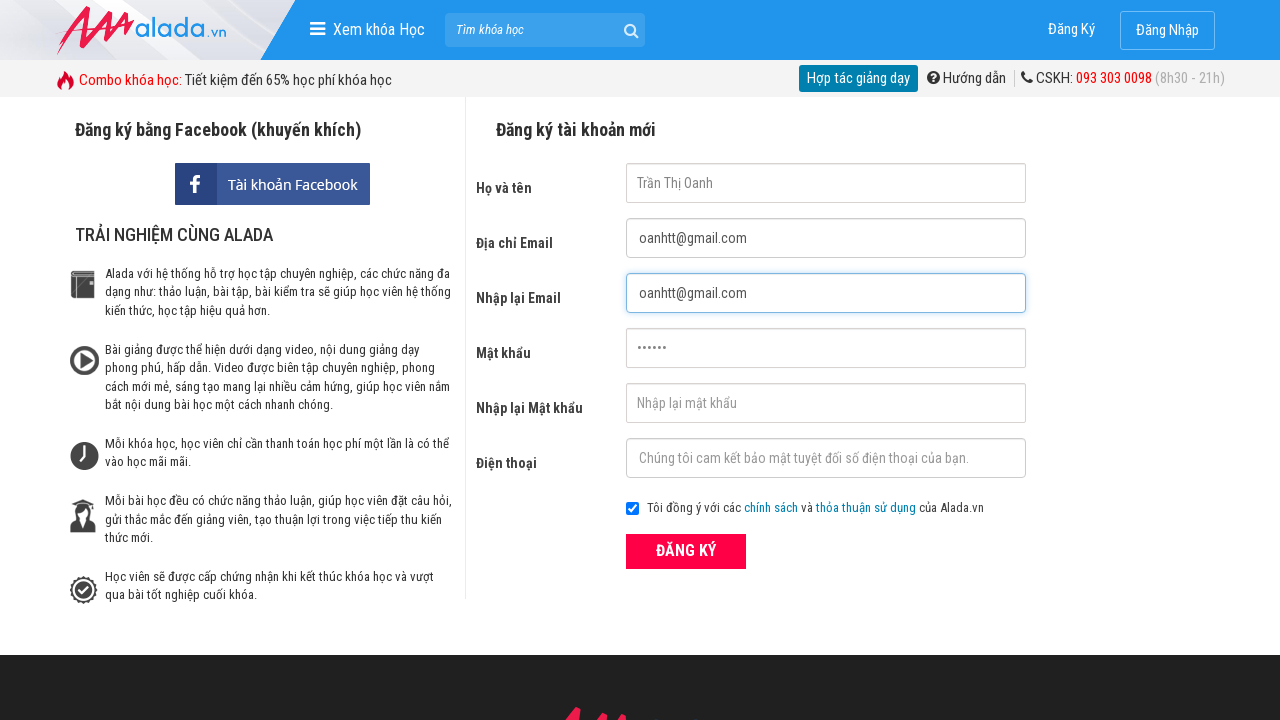

Filled confirm password field with '1234567' (mismatched password) on input#txtCPassword
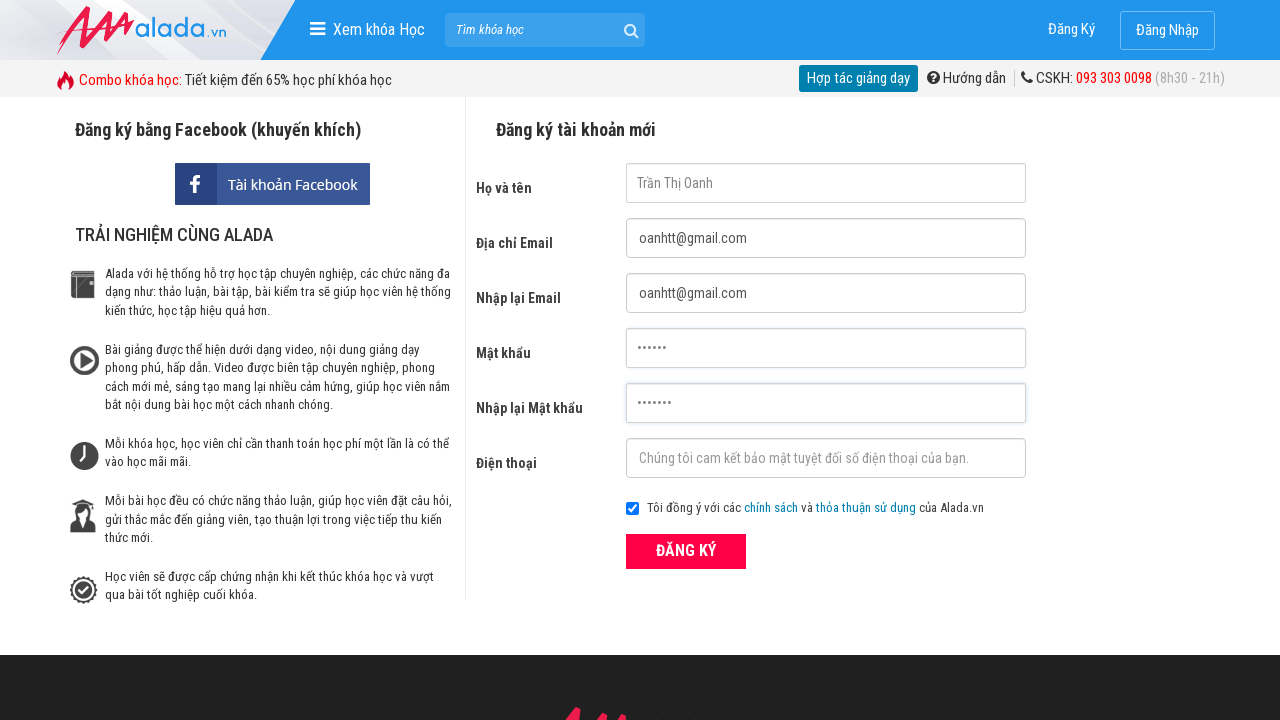

Filled phone field with '0987654321' on input#txtPhone
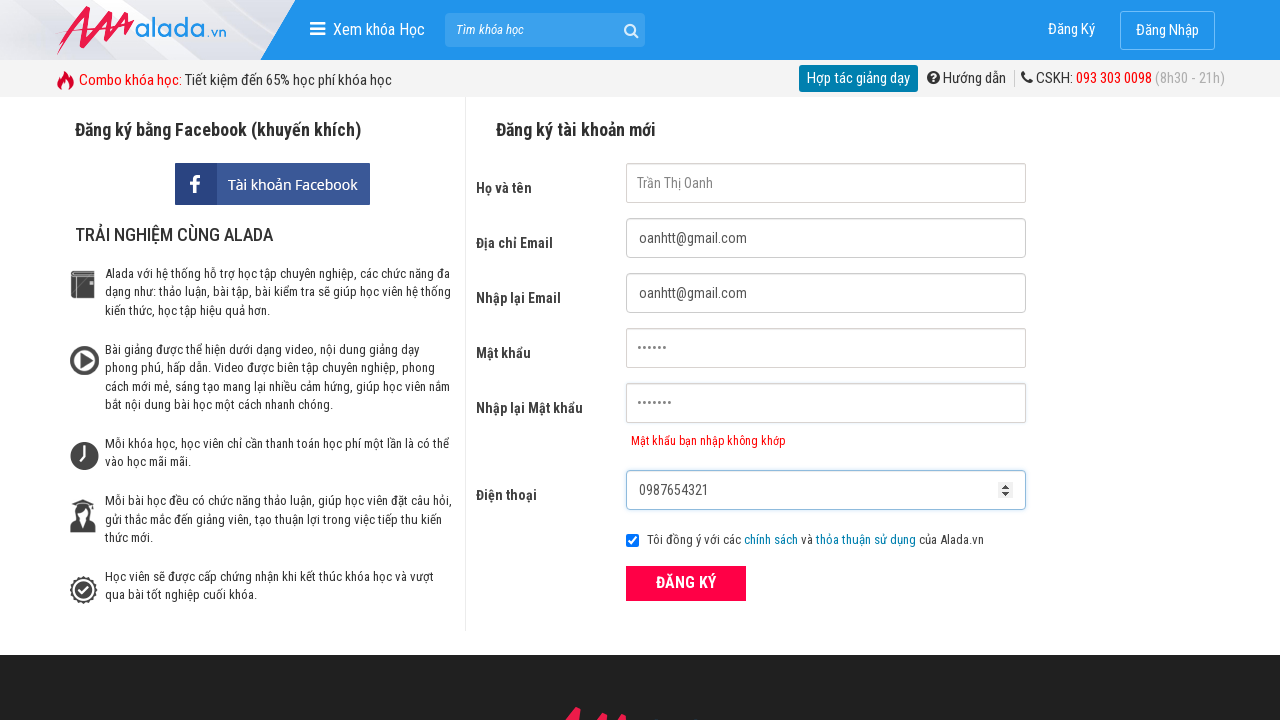

Clicked submit button to register at (686, 583) on button[type='submit']
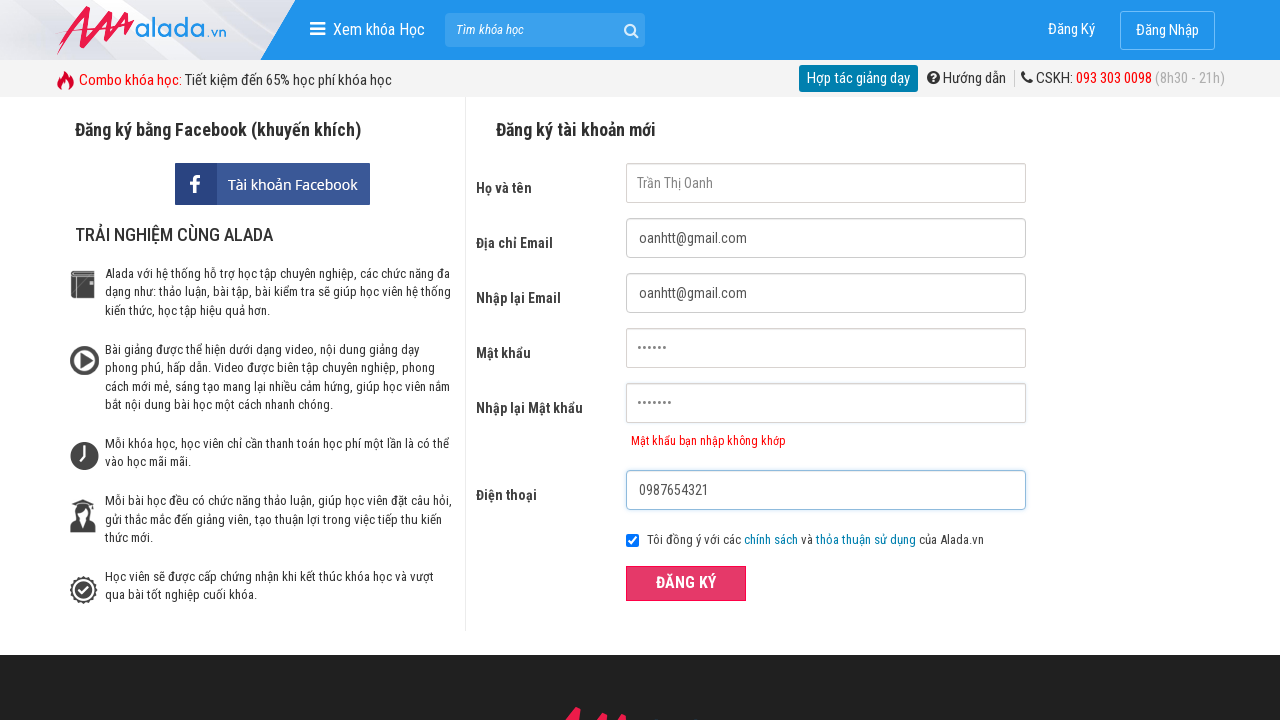

Password mismatch error message appeared
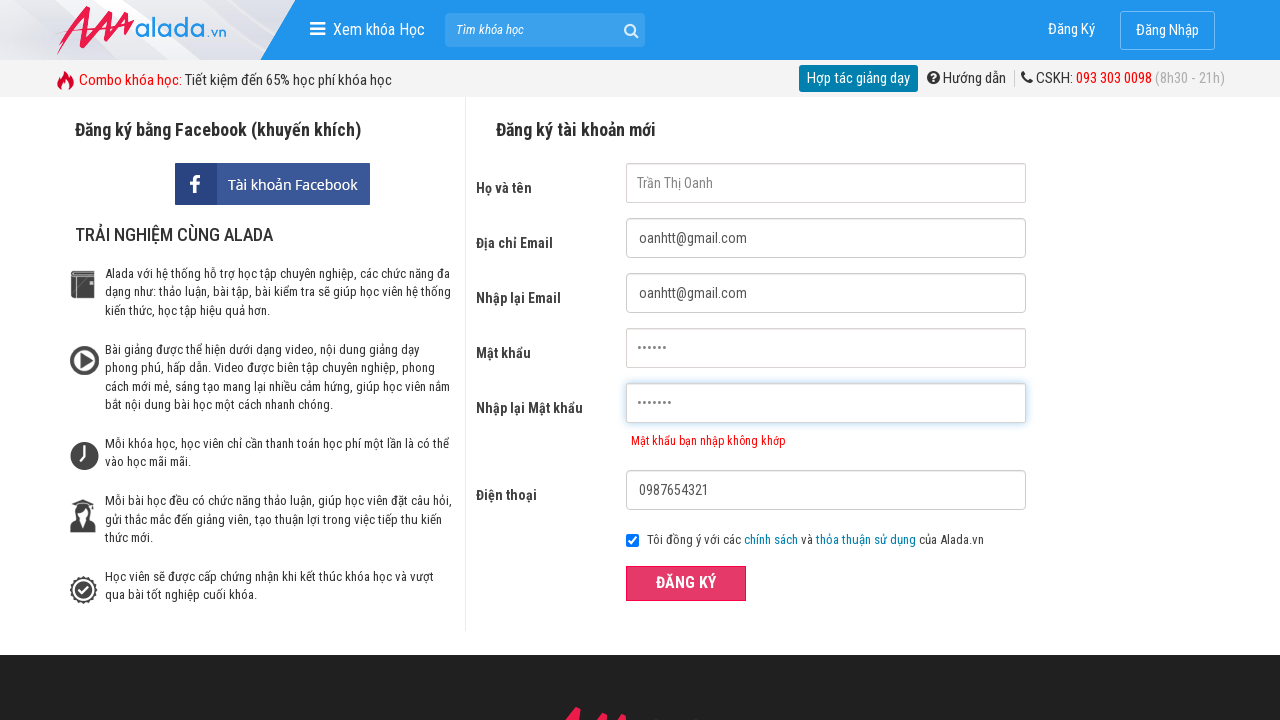

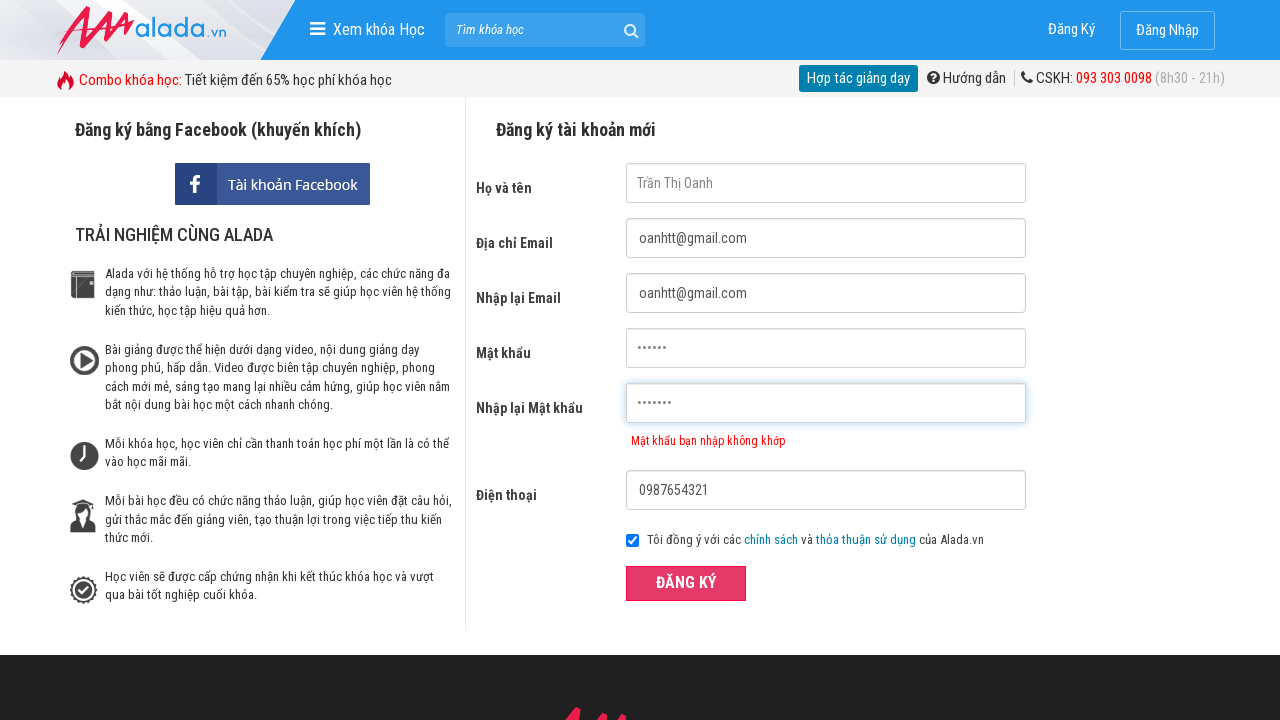